Tests the Hyundai FAQ page functionality by expanding FAQ accordion items to reveal answers, then navigating through pagination to verify all FAQ pages load correctly.

Starting URL: https://www.hyundai.com/kr/ko/faq.html

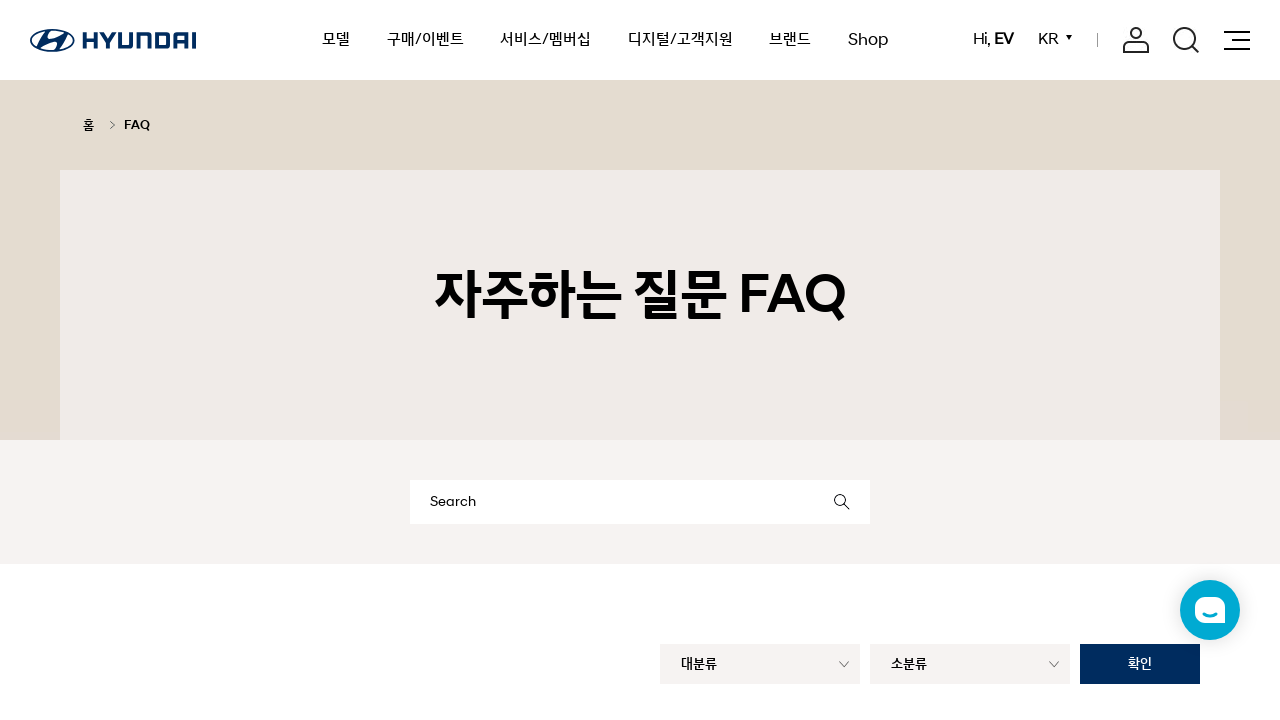

FAQ accordion items loaded on the page
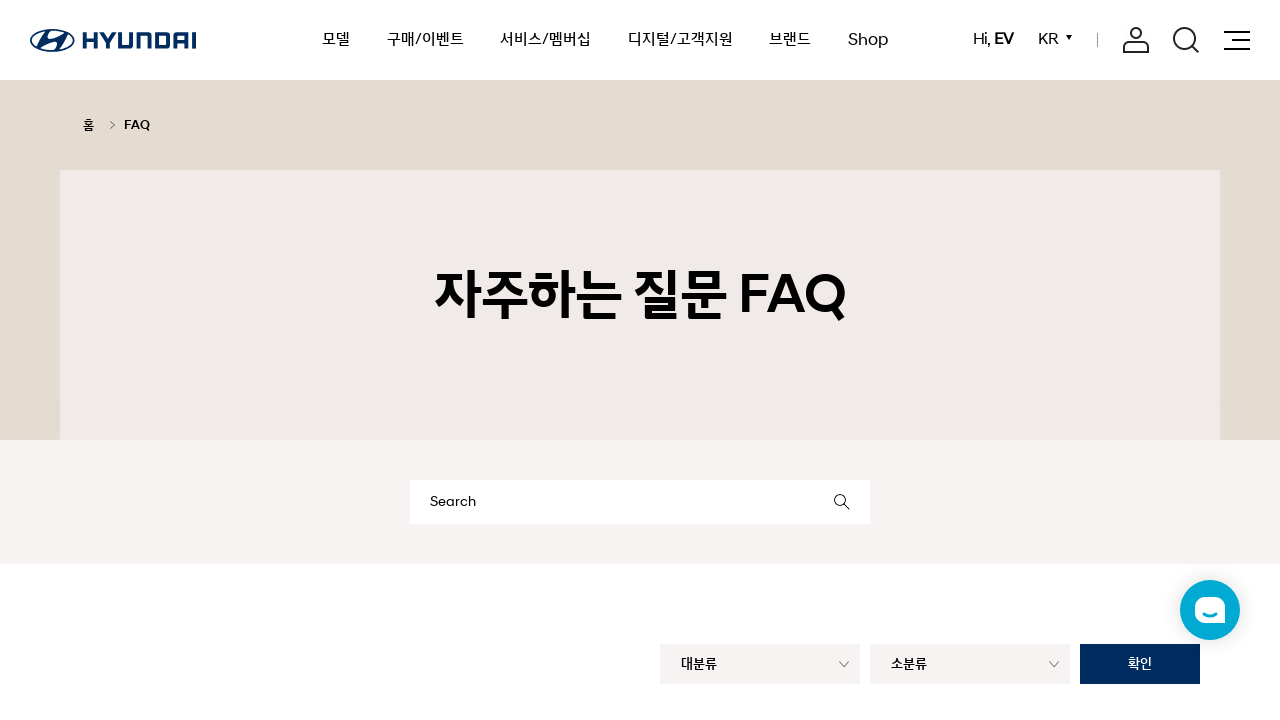

Located all FAQ accordion items on first page
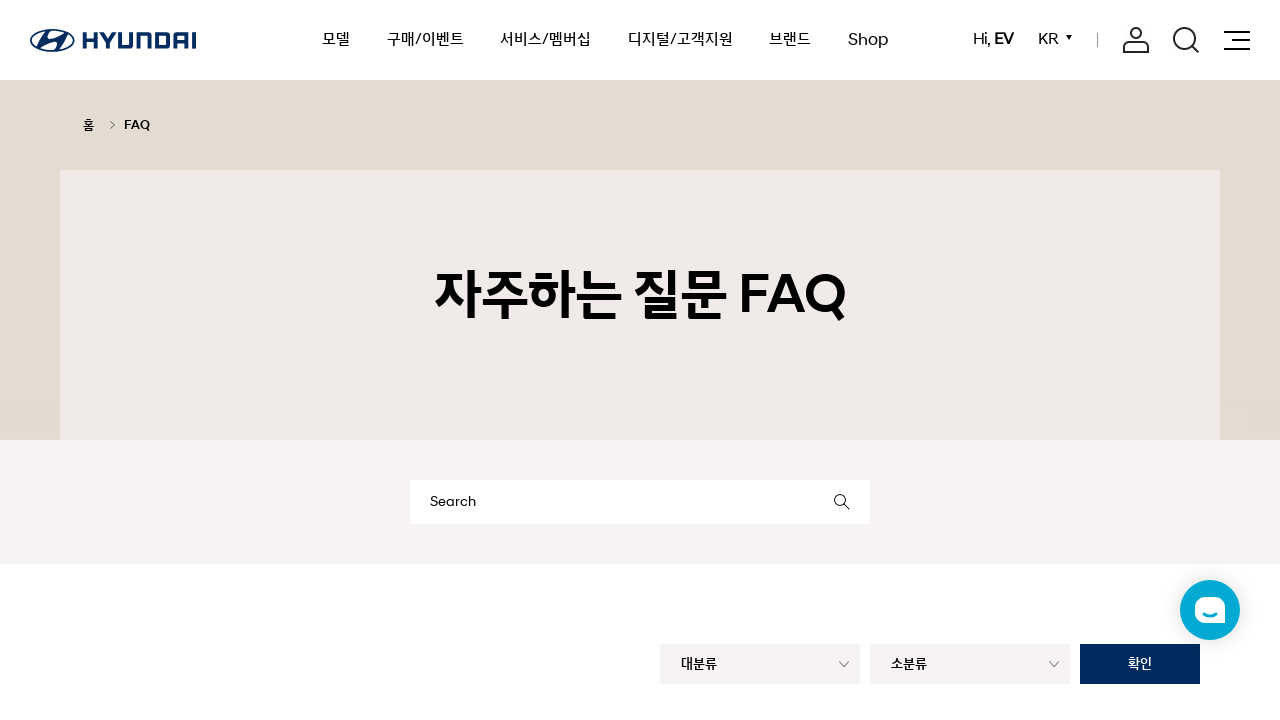

Found 10 FAQ items on the page
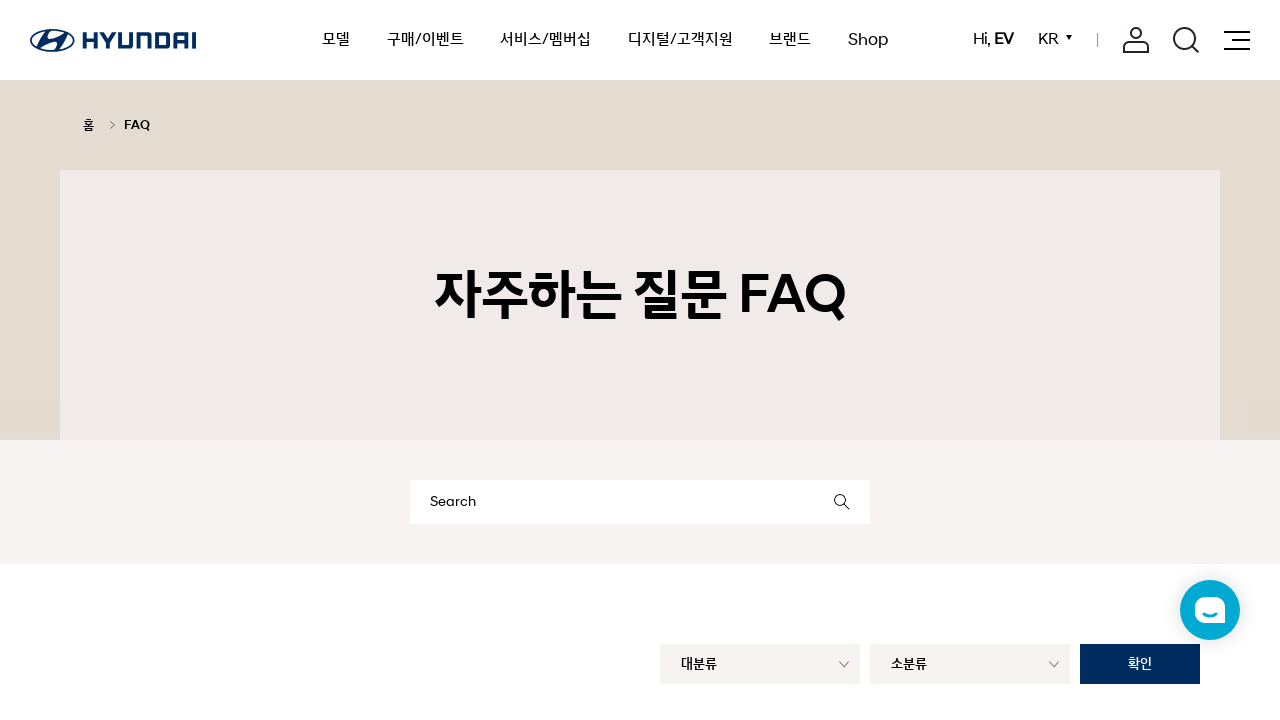

Clicked expand button for FAQ item 1 at (640, 360) on div.ui_accordion > dl >> nth=1 >> dt > button.more
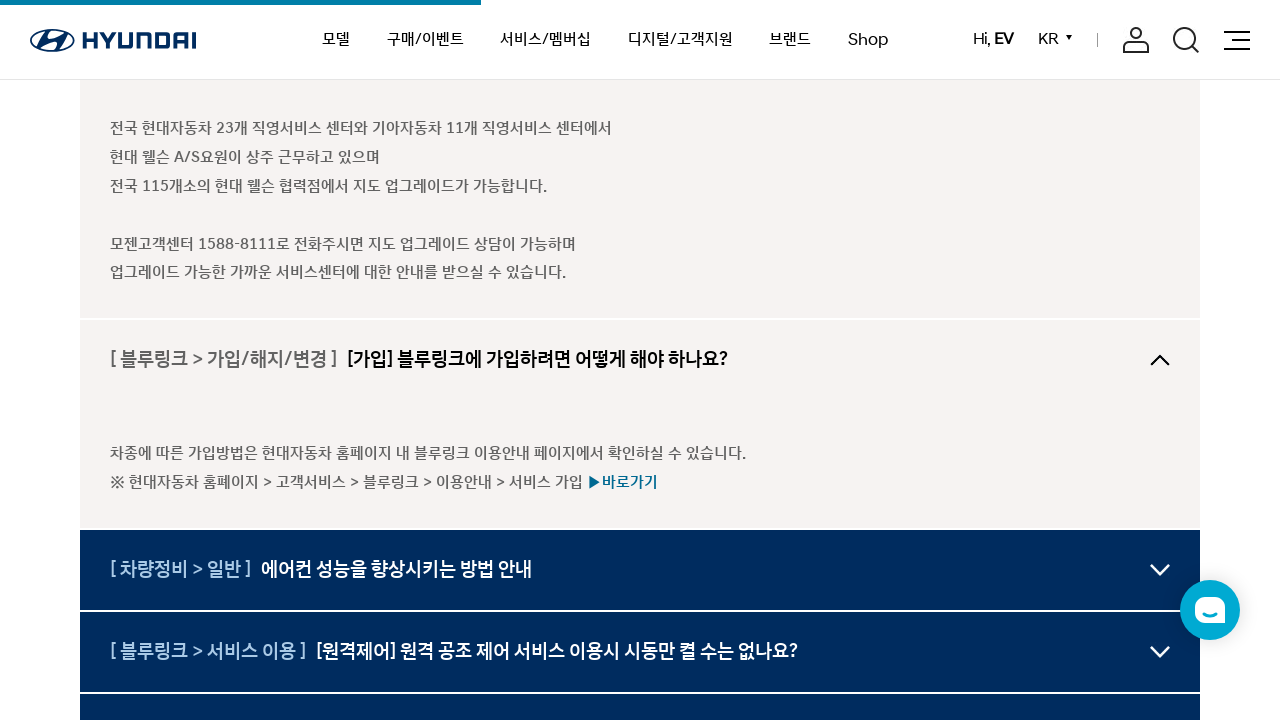

FAQ item 1 answer section became visible
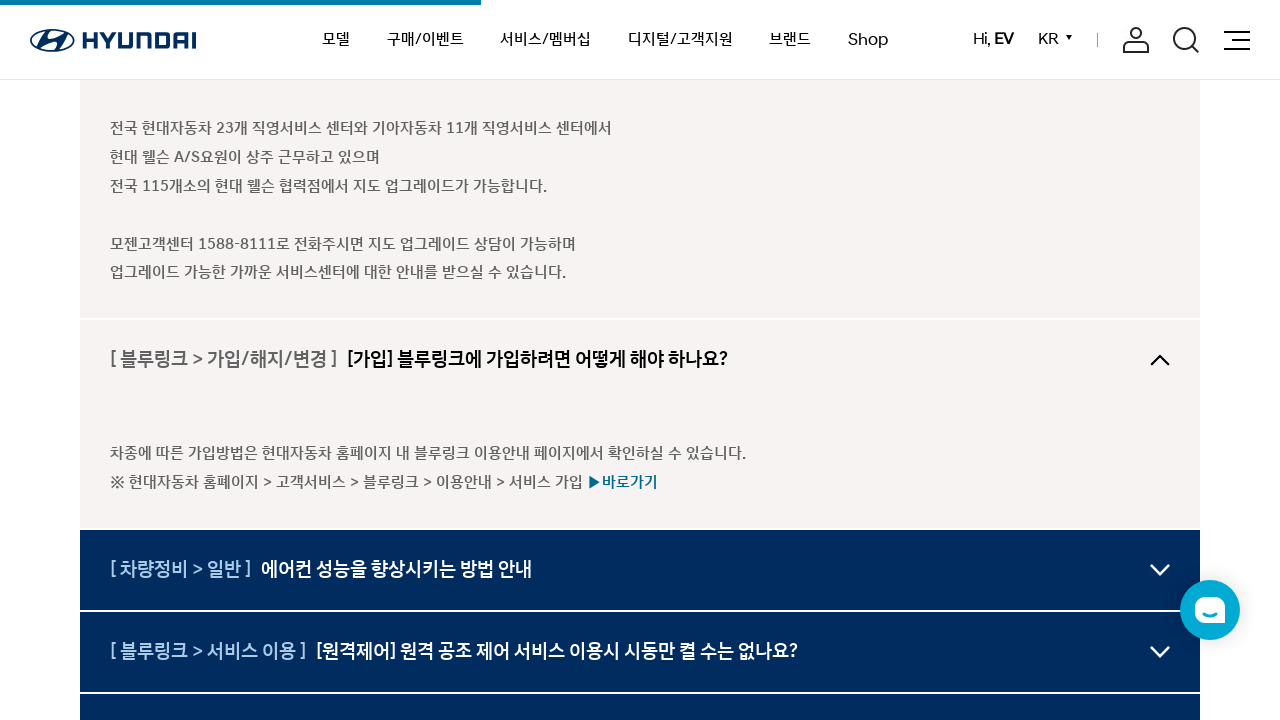

Clicked collapse button for FAQ item 1 at (640, 360) on div.ui_accordion > dl >> nth=1 >> dt > button.more
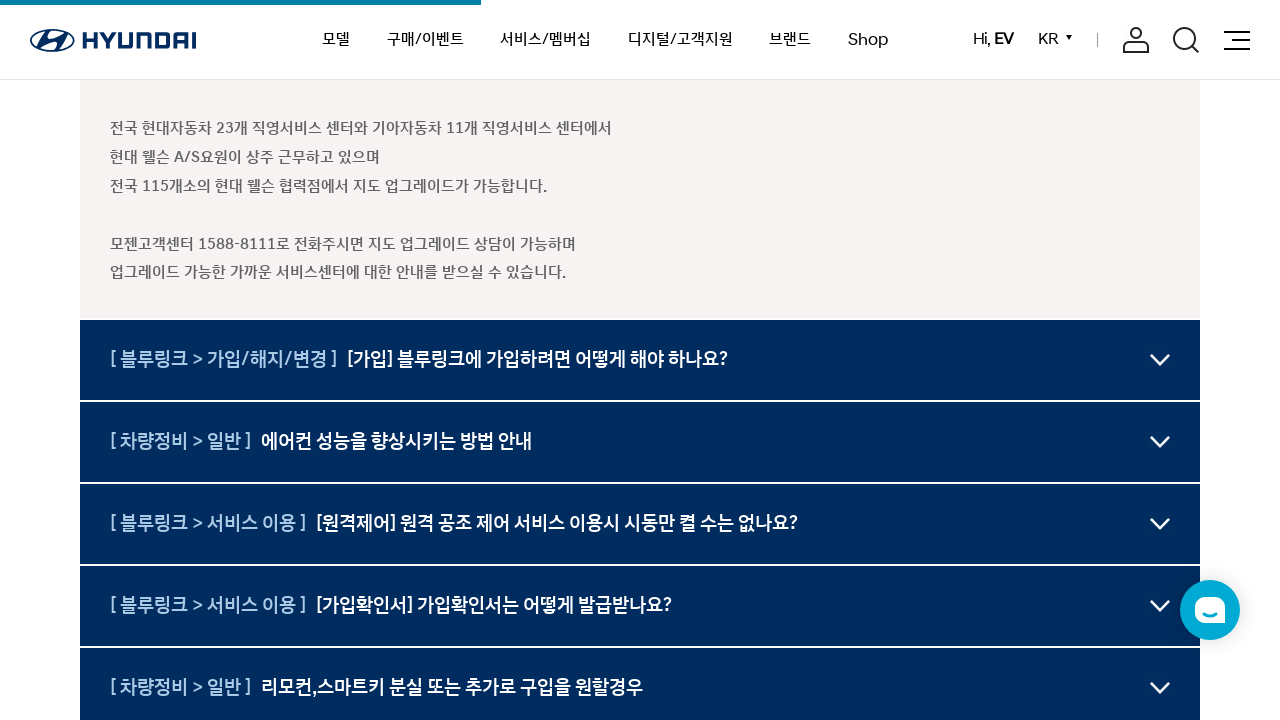

FAQ item 1 collapse animation completed
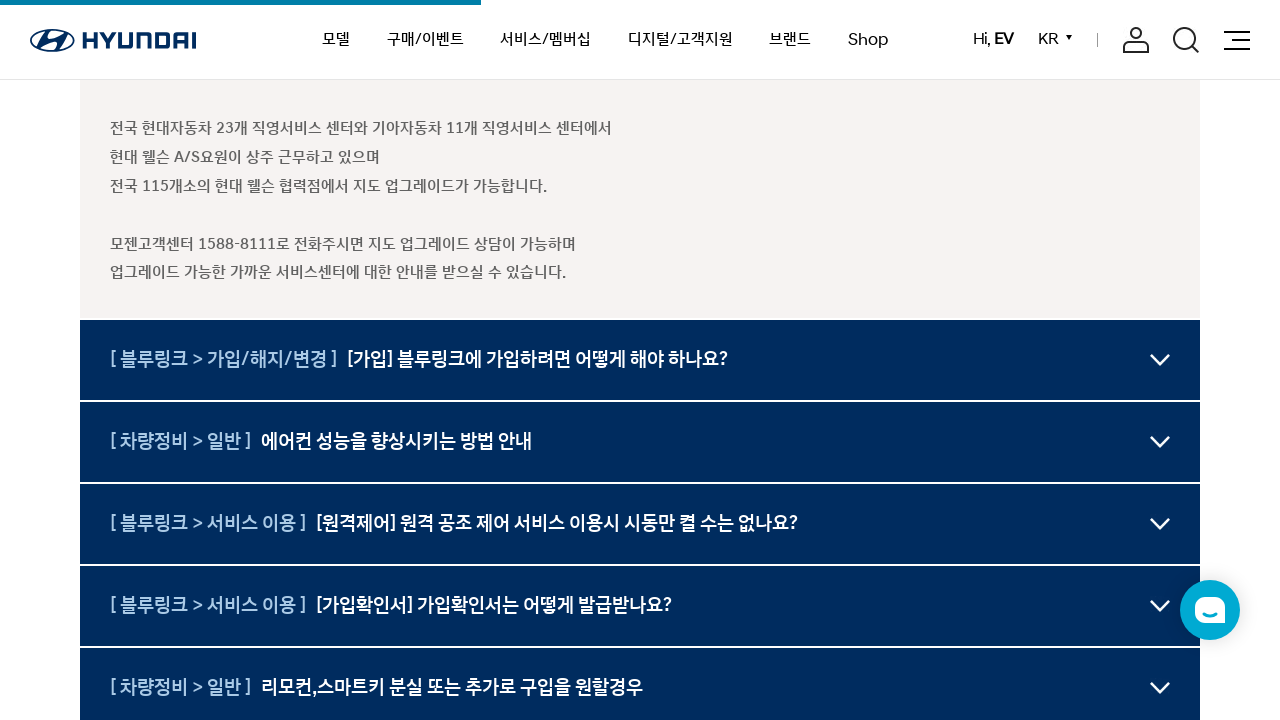

Clicked expand button for FAQ item 2 at (640, 442) on div.ui_accordion > dl >> nth=2 >> dt > button.more
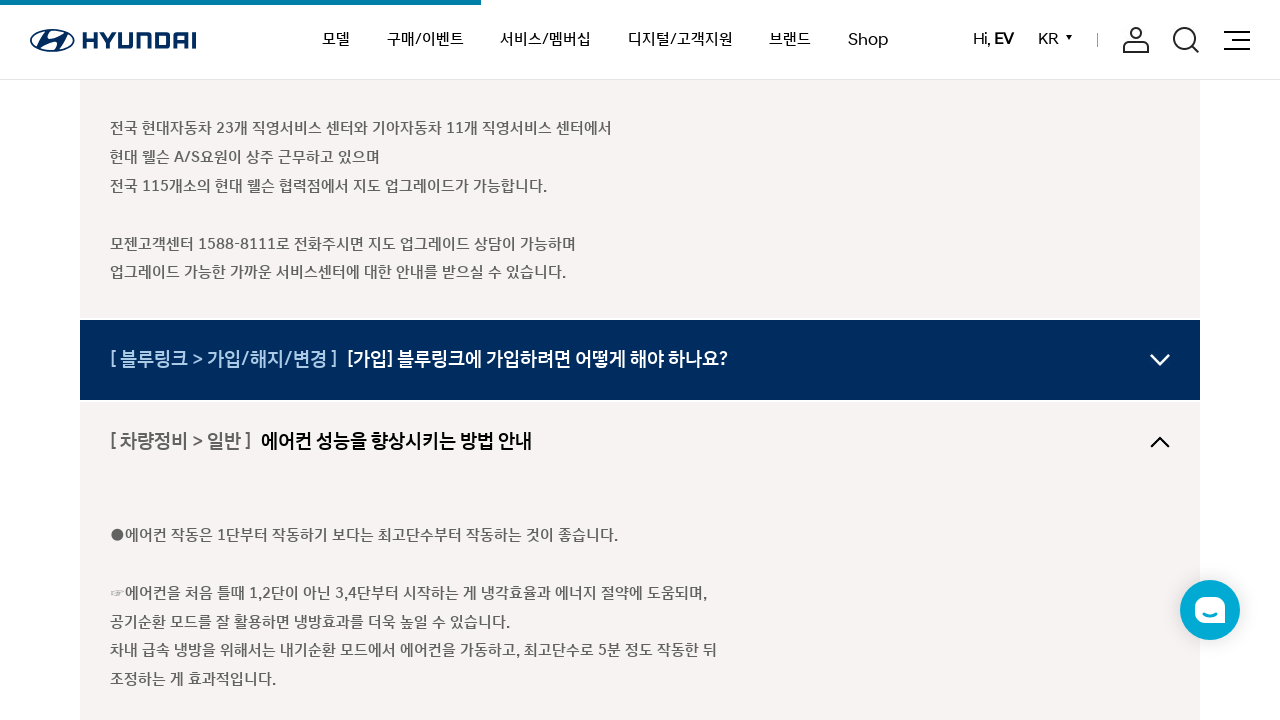

FAQ item 2 answer section became visible
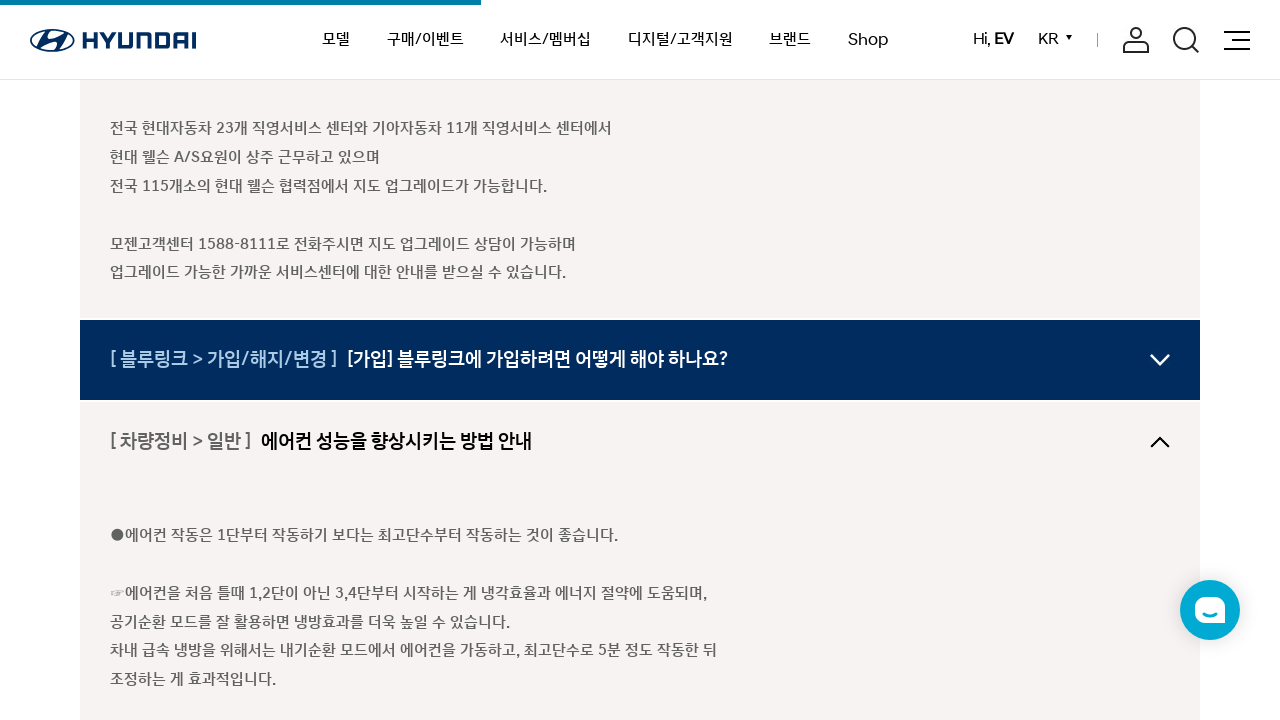

Clicked collapse button for FAQ item 2 at (640, 442) on div.ui_accordion > dl >> nth=2 >> dt > button.more
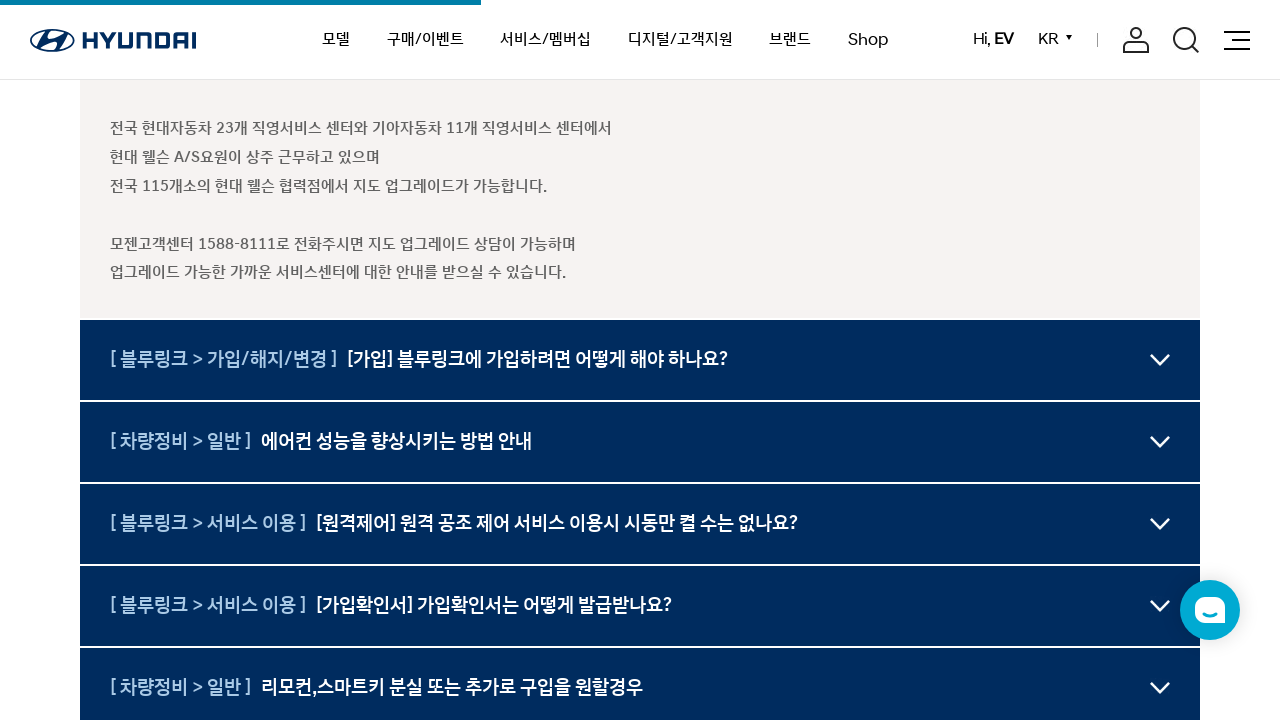

FAQ item 2 collapse animation completed
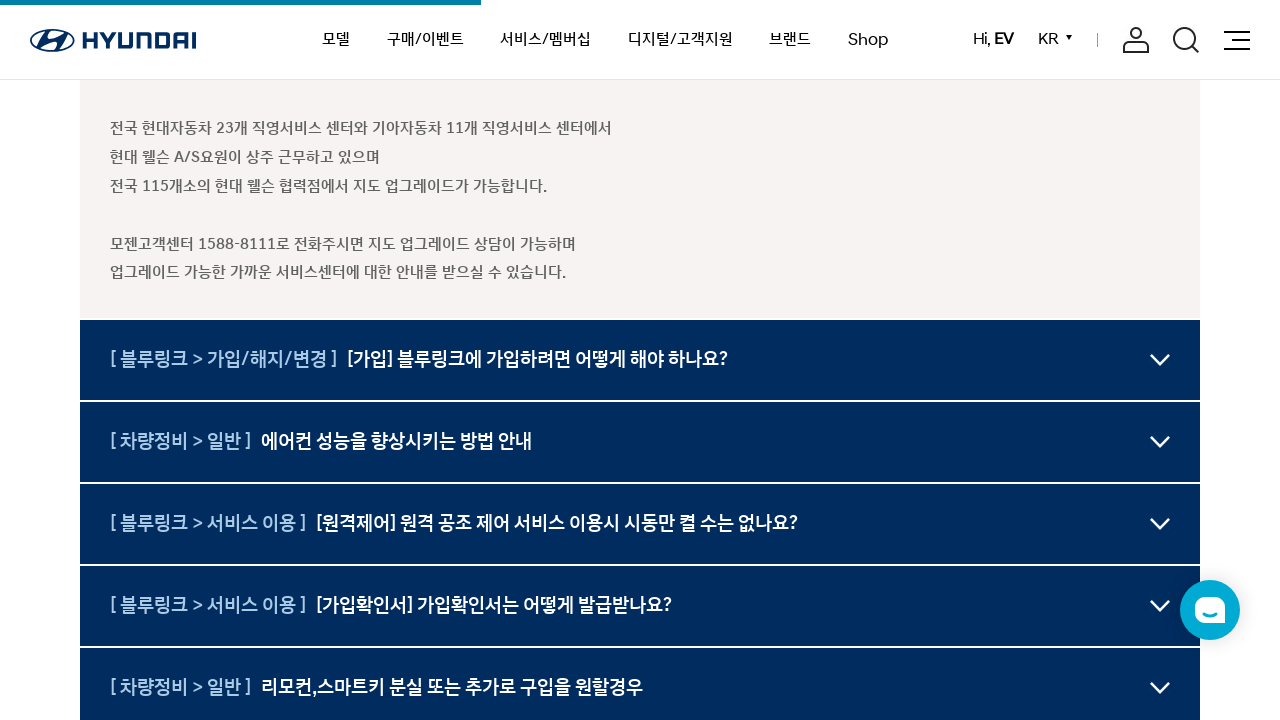

Located pagination next button
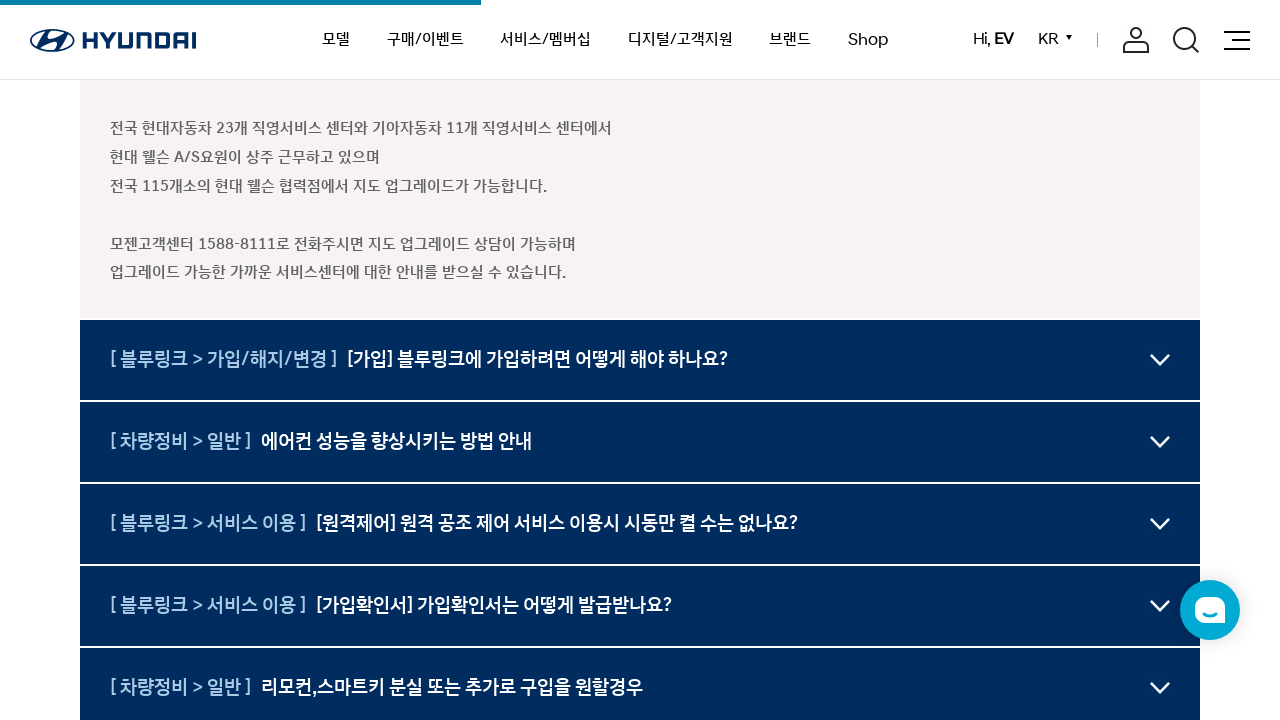

Clicked next page button in pagination at (738, 361) on nav.pagination button.navi.next
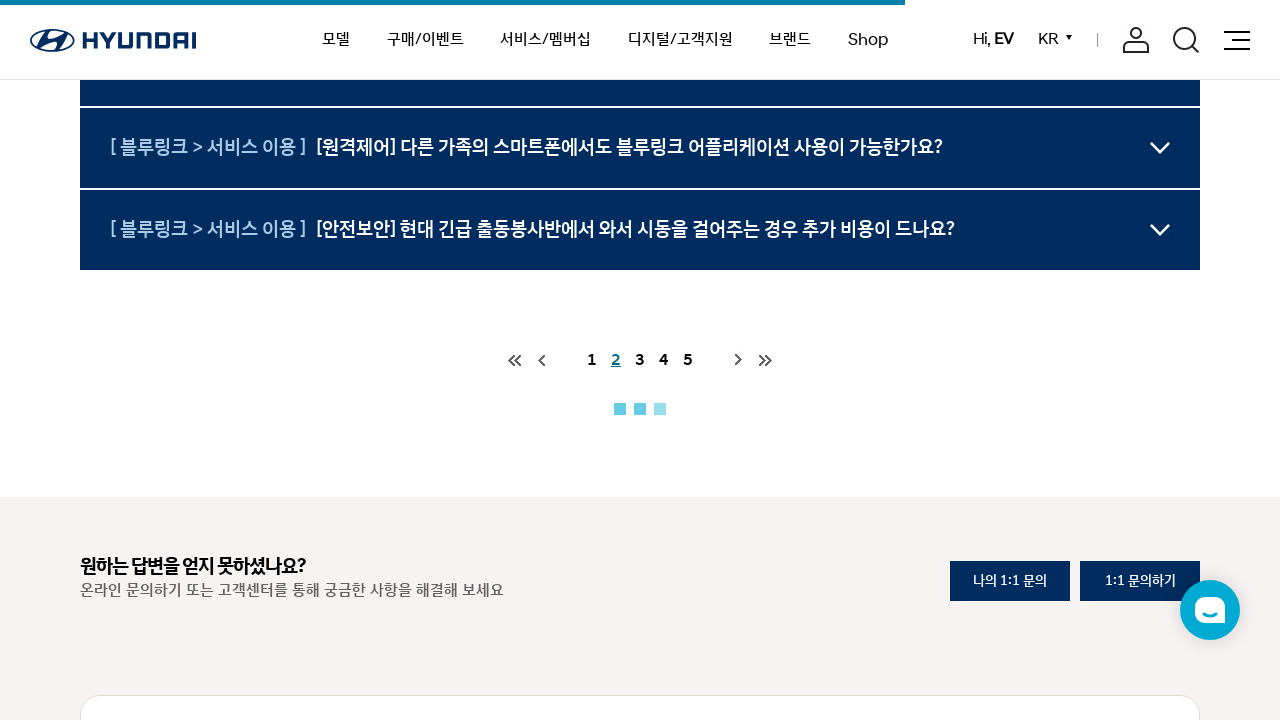

New FAQ items loaded on second page
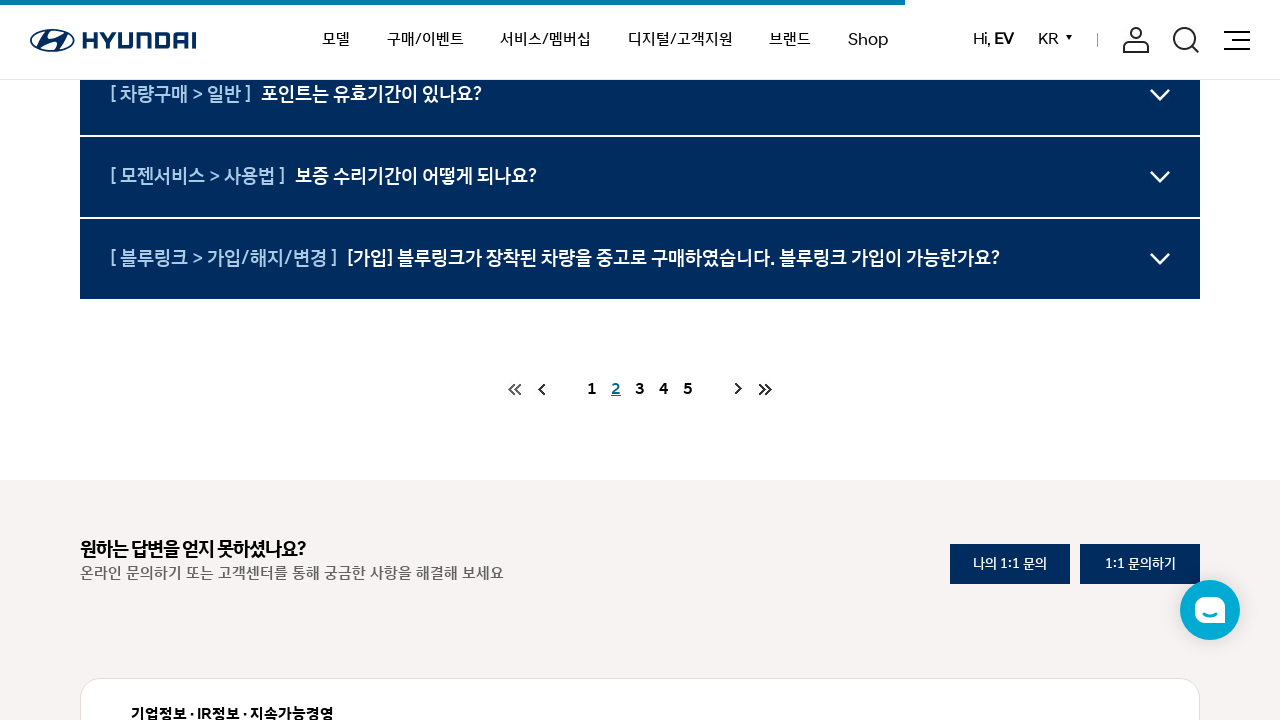

First FAQ item on second page became visible
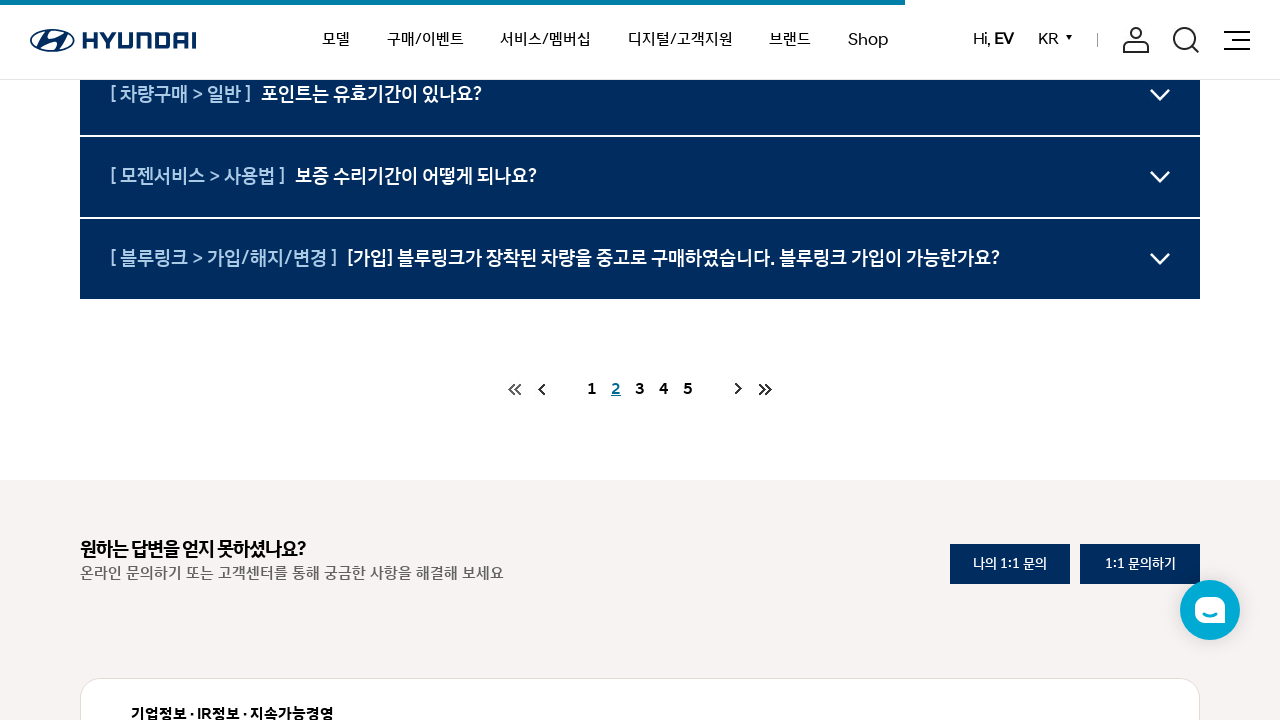

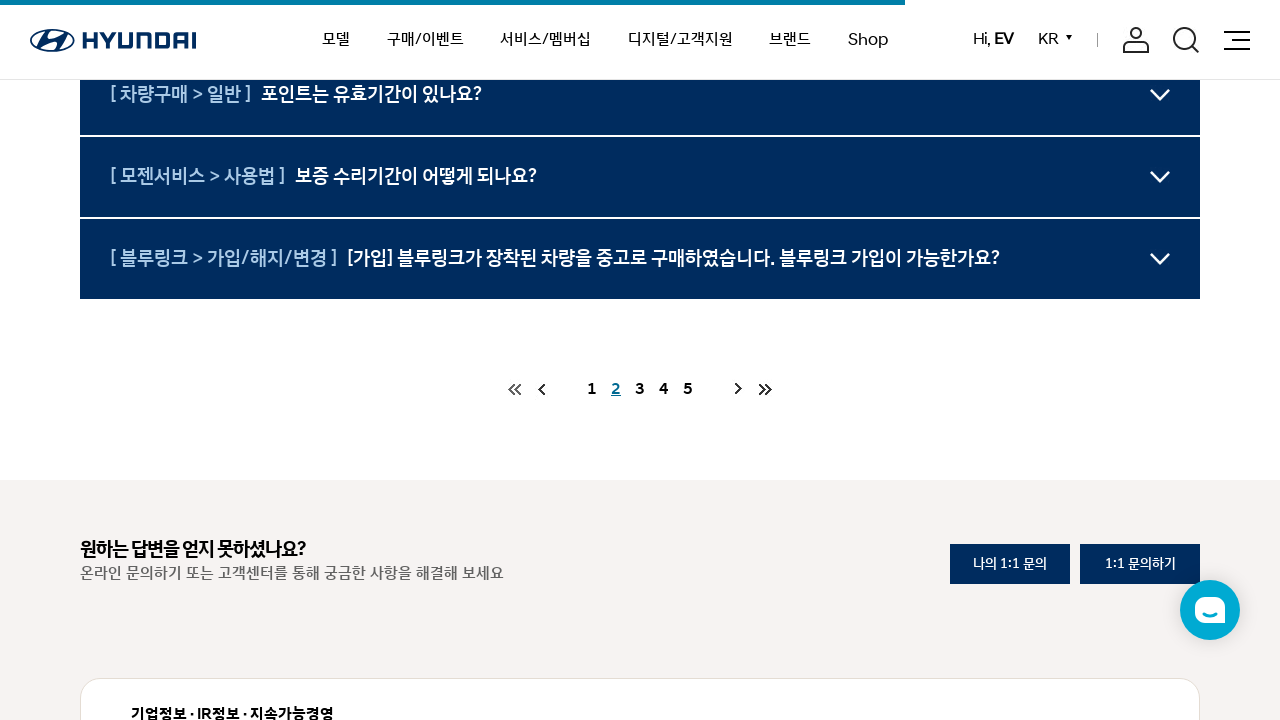